Tests checkbox functionality on the actions page by selecting checkboxes and verifying the result message

Starting URL: https://kristinek.github.io/site/examples/actions

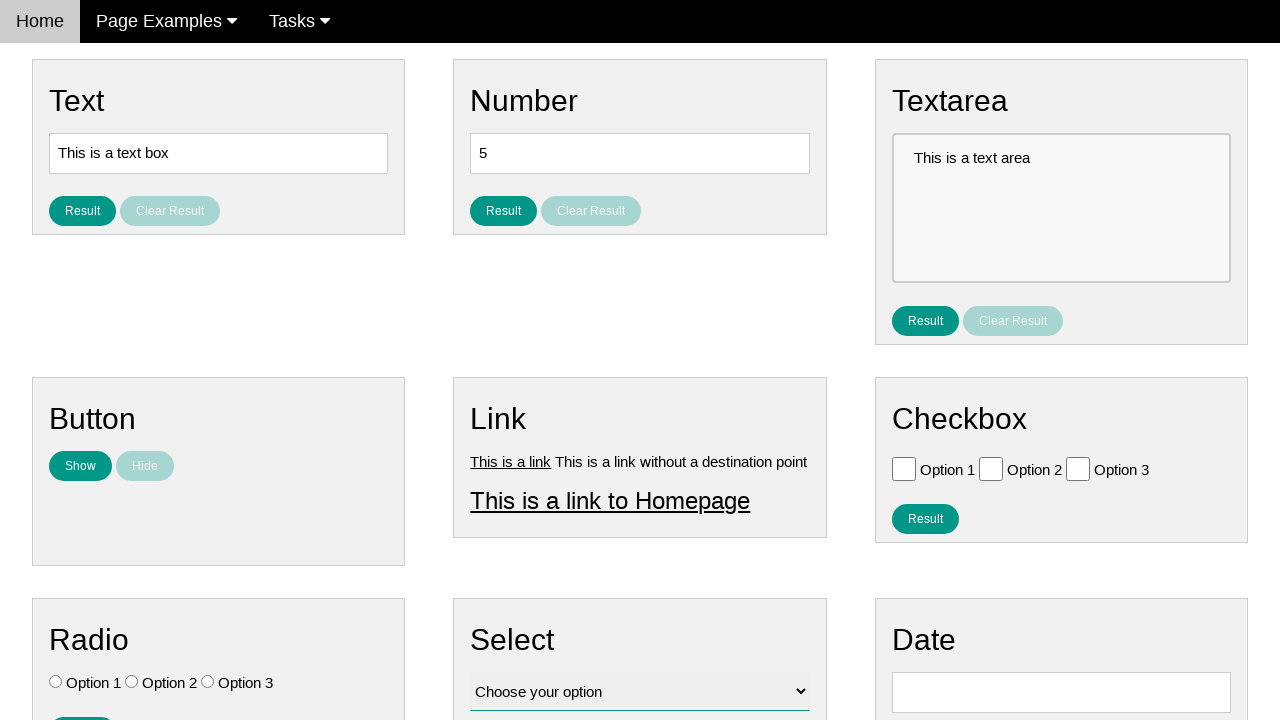

Navigated to actions page
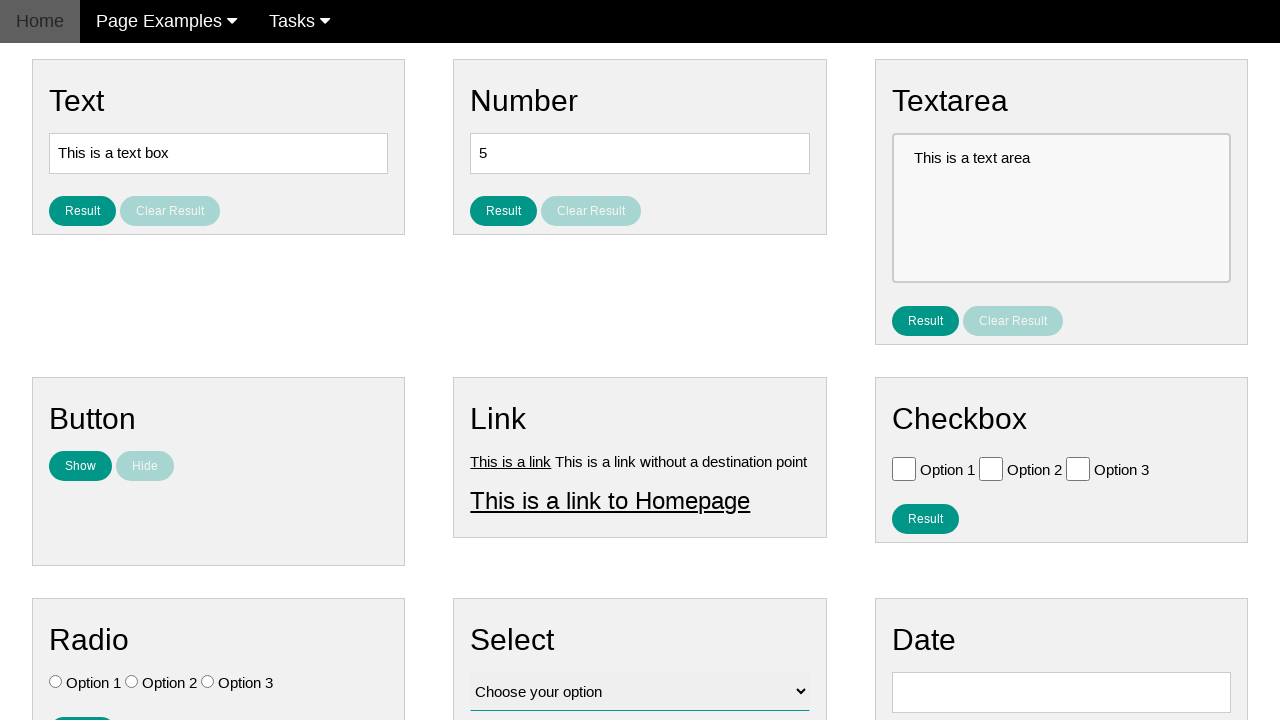

Selected checkbox Option 1 at (904, 468) on xpath=//input[@type='checkbox'][@value='Option 1']
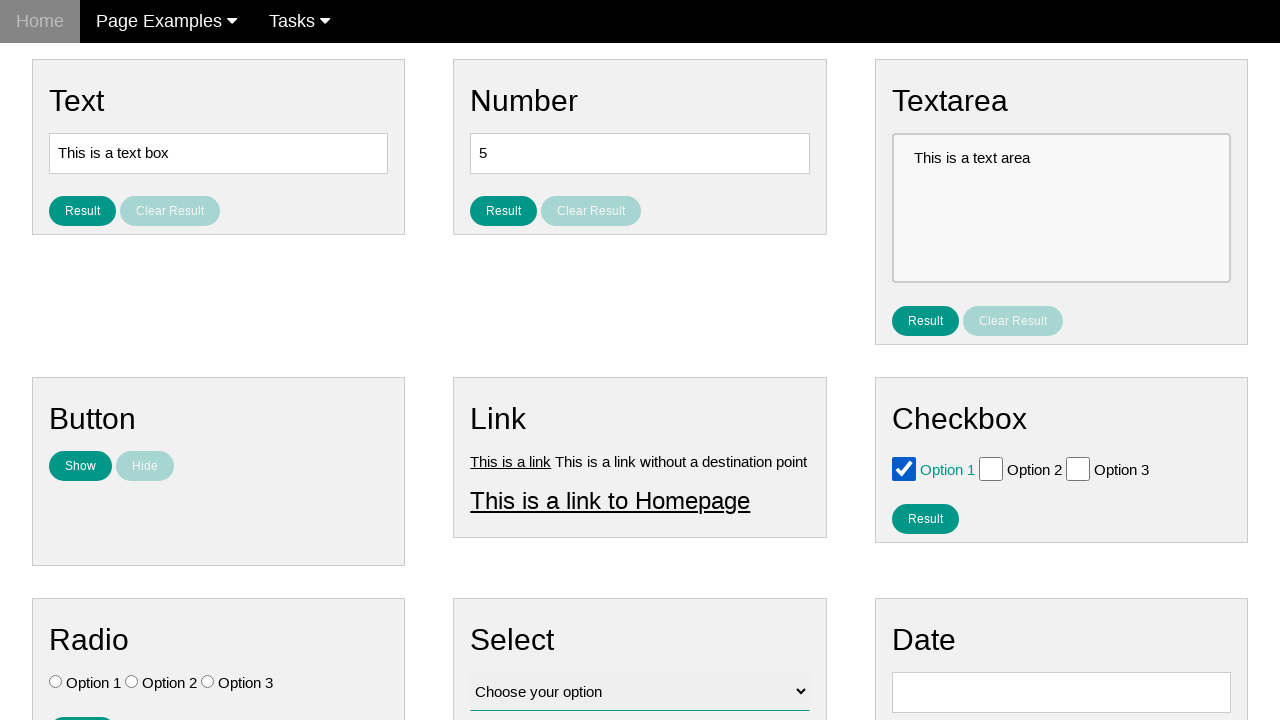

Selected checkbox Option 2 at (991, 468) on xpath=//input[@type='checkbox'][@value='Option 2']
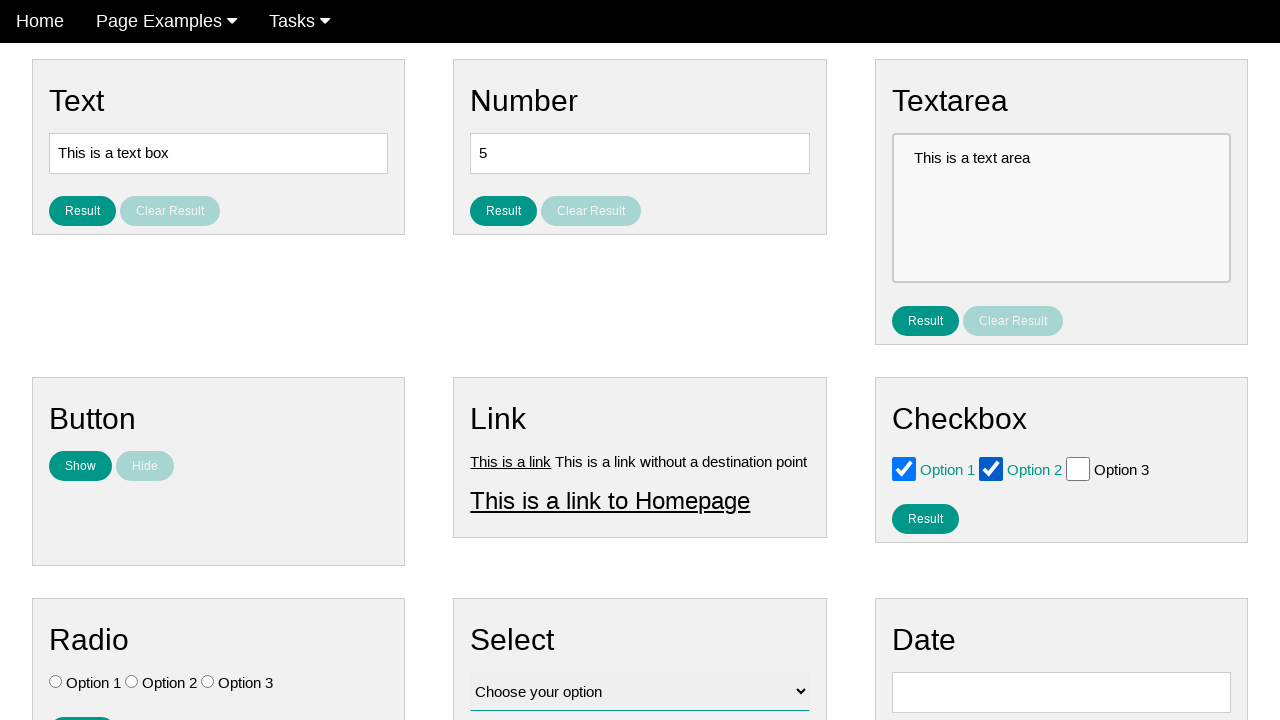

Clicked result button for checkboxes at (925, 518) on #result_button_checkbox
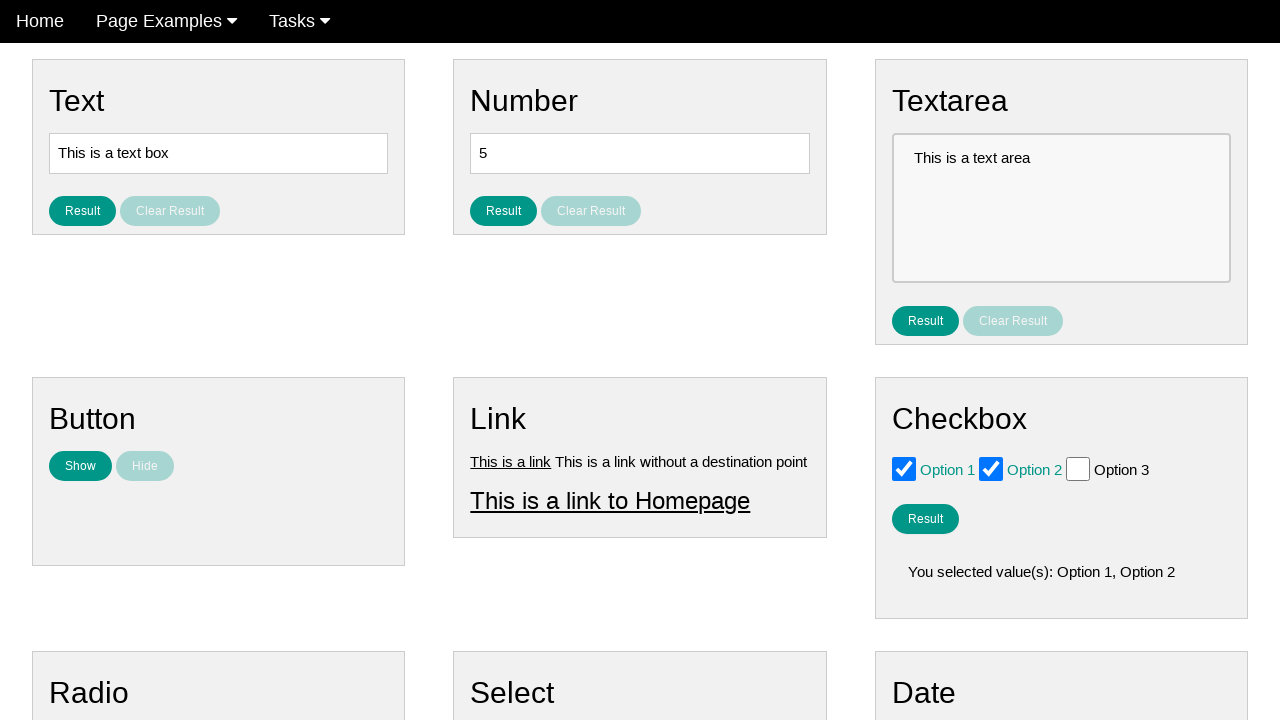

Result message appeared
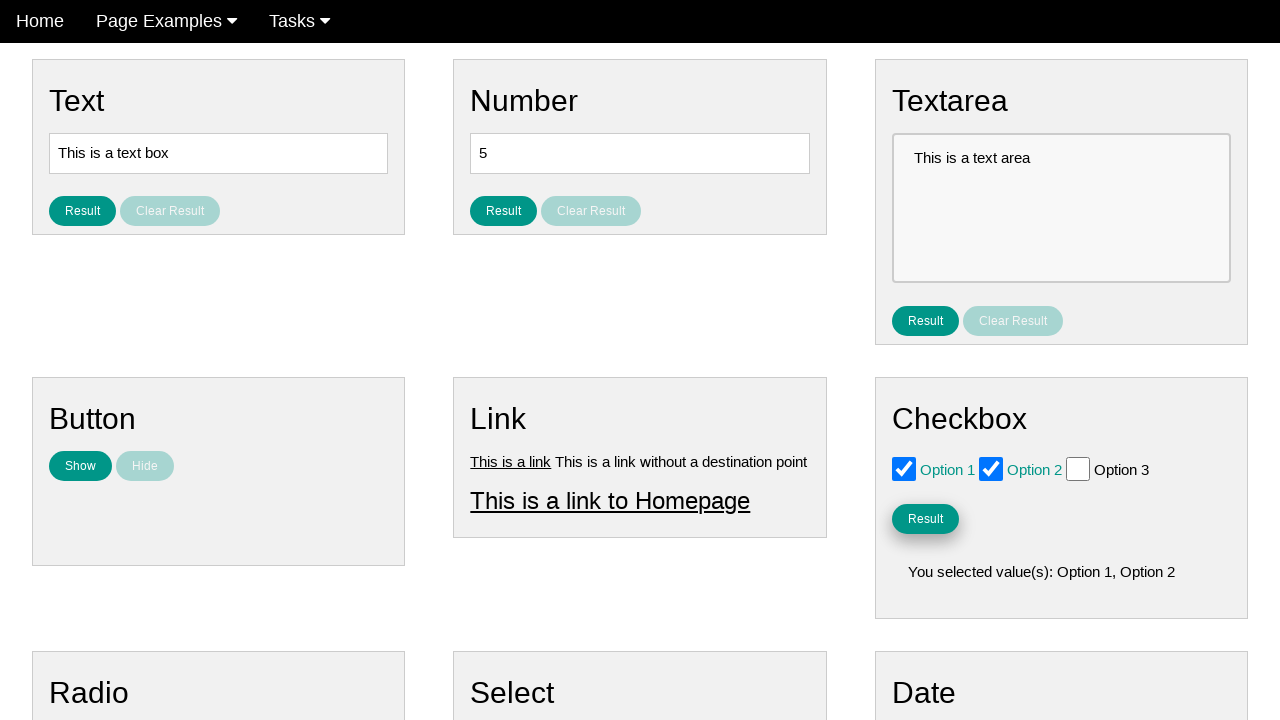

Retrieved checkbox result message
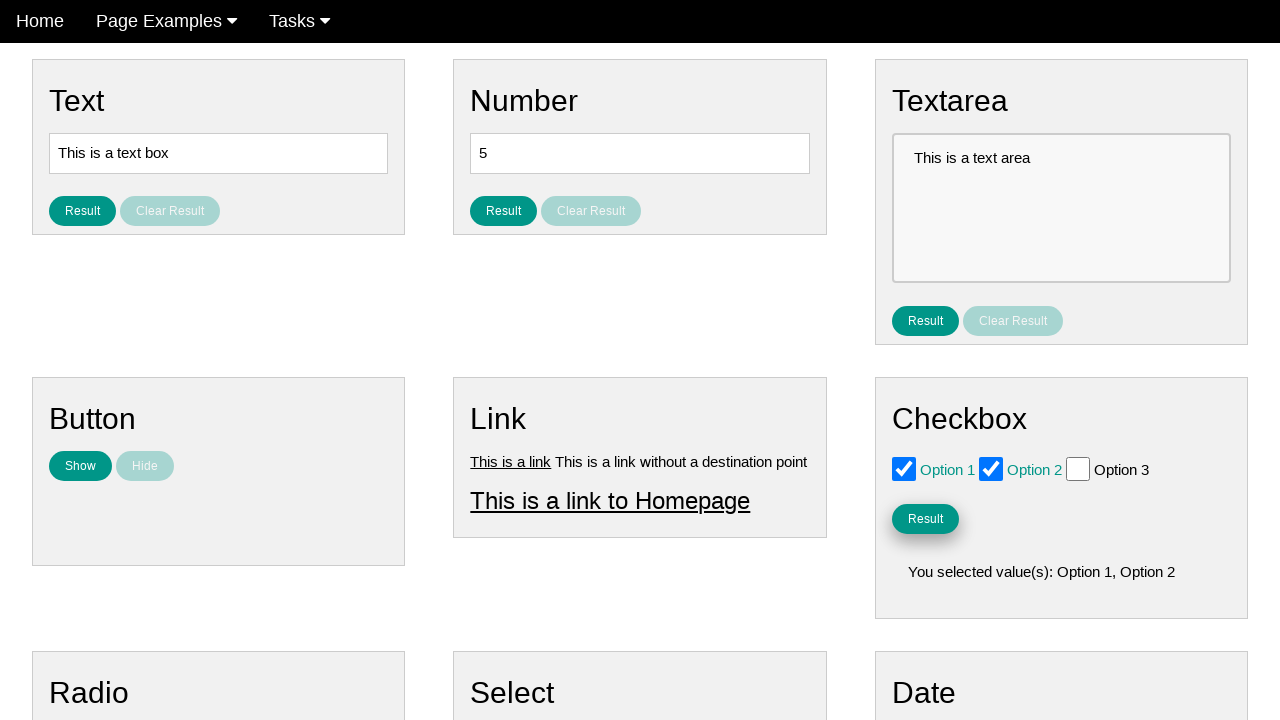

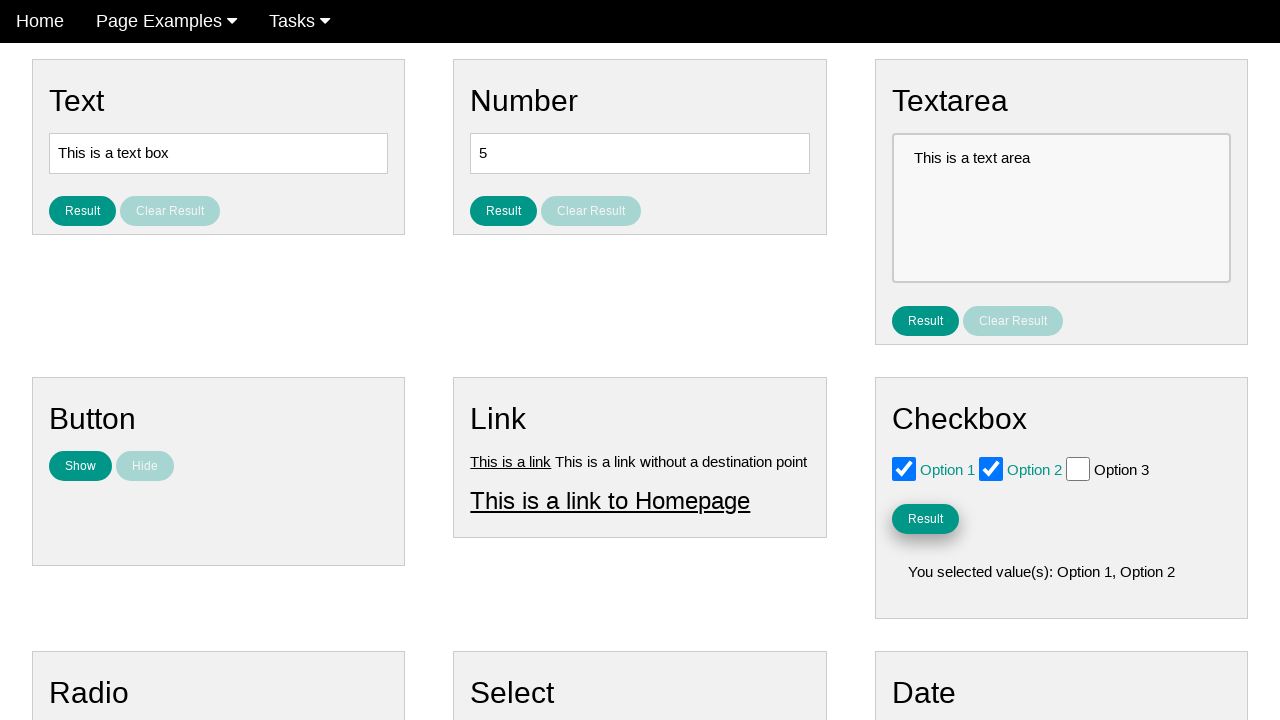